Opens the anhtester.com homepage and clicks the login button to navigate to the login page

Starting URL: https://anhtester.com/

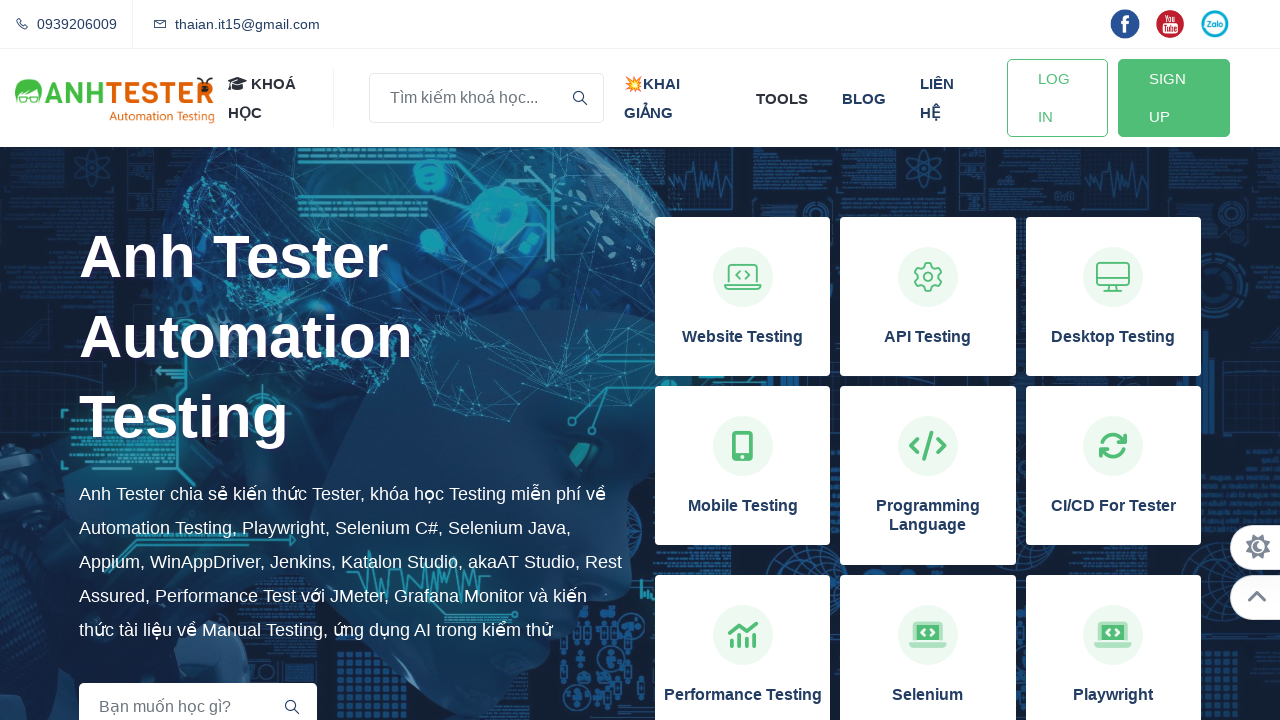

Navigated to anhtester.com homepage
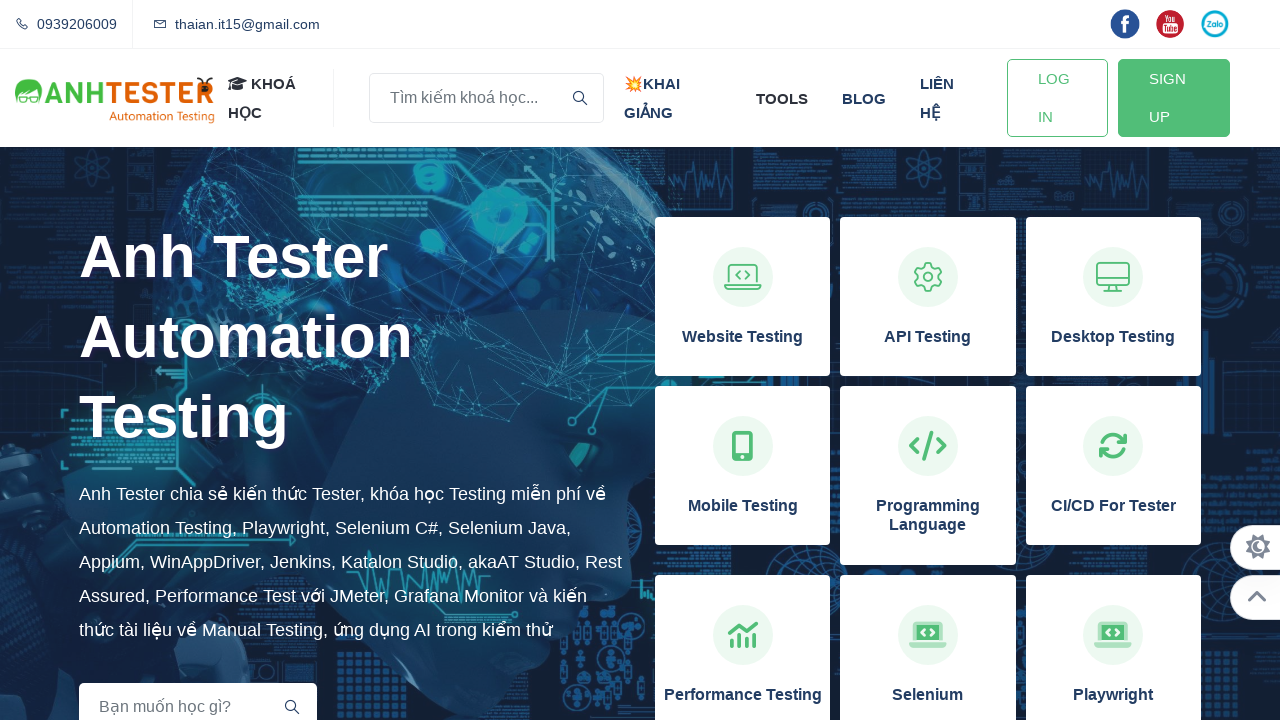

Clicked login button to navigate to login page at (1057, 98) on a#btn-login
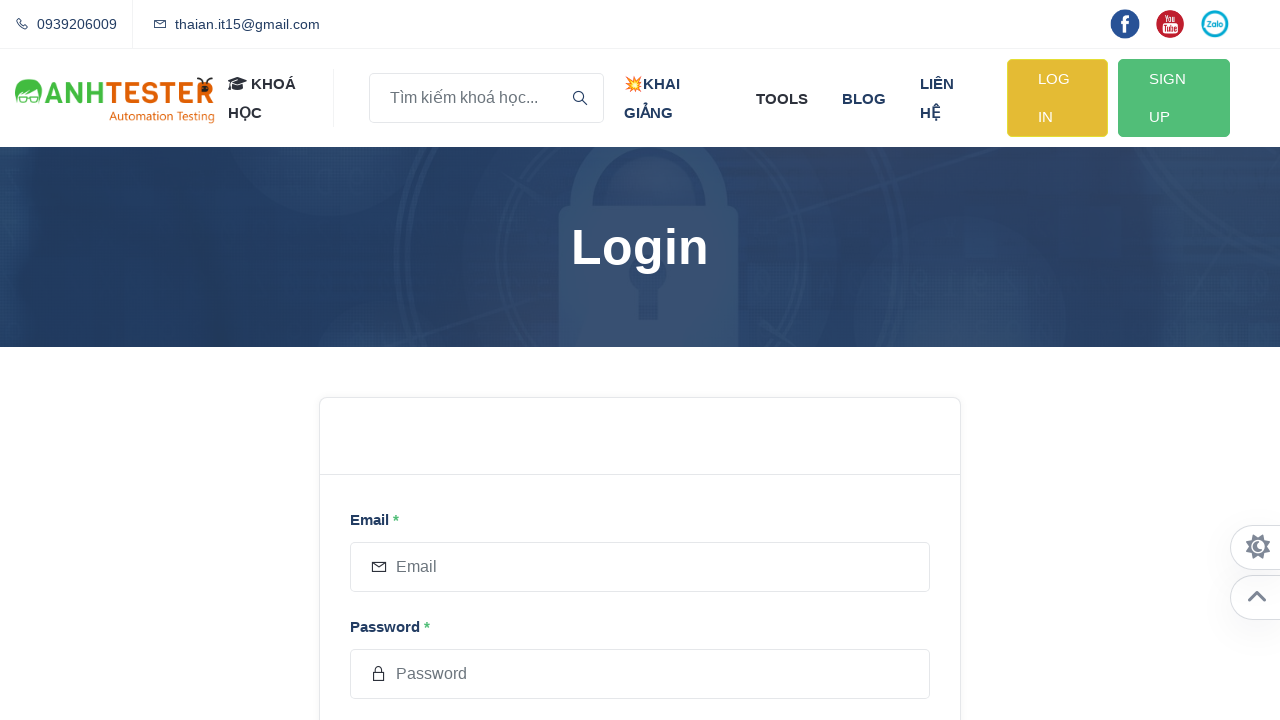

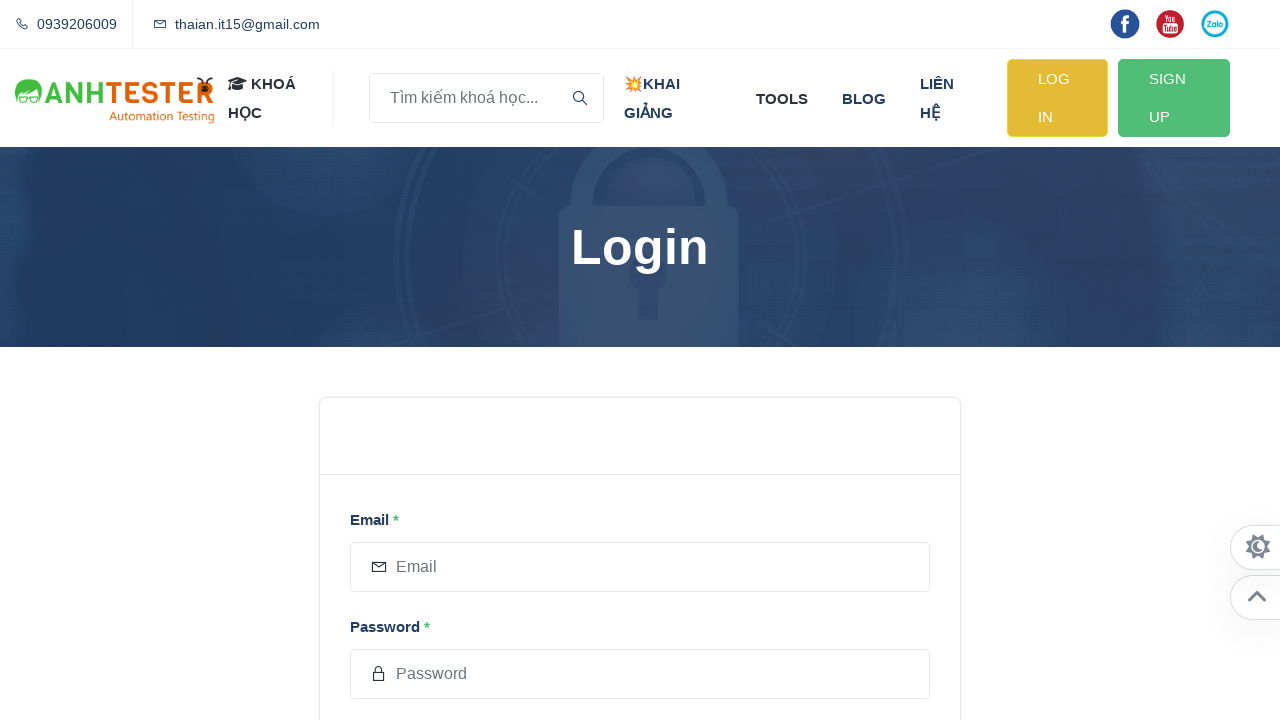